Navigates to the Selenium website and scrolls to the News section

Starting URL: https://www.selenium.dev

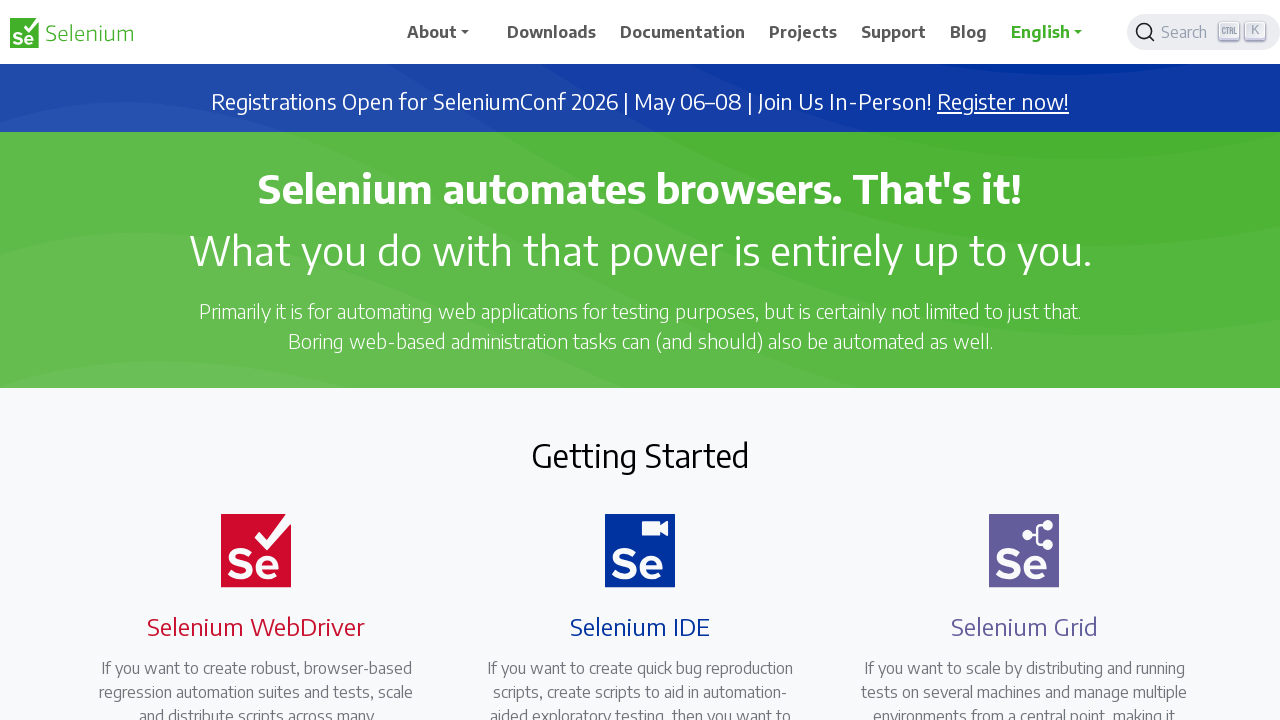

Waited for News section element to be present
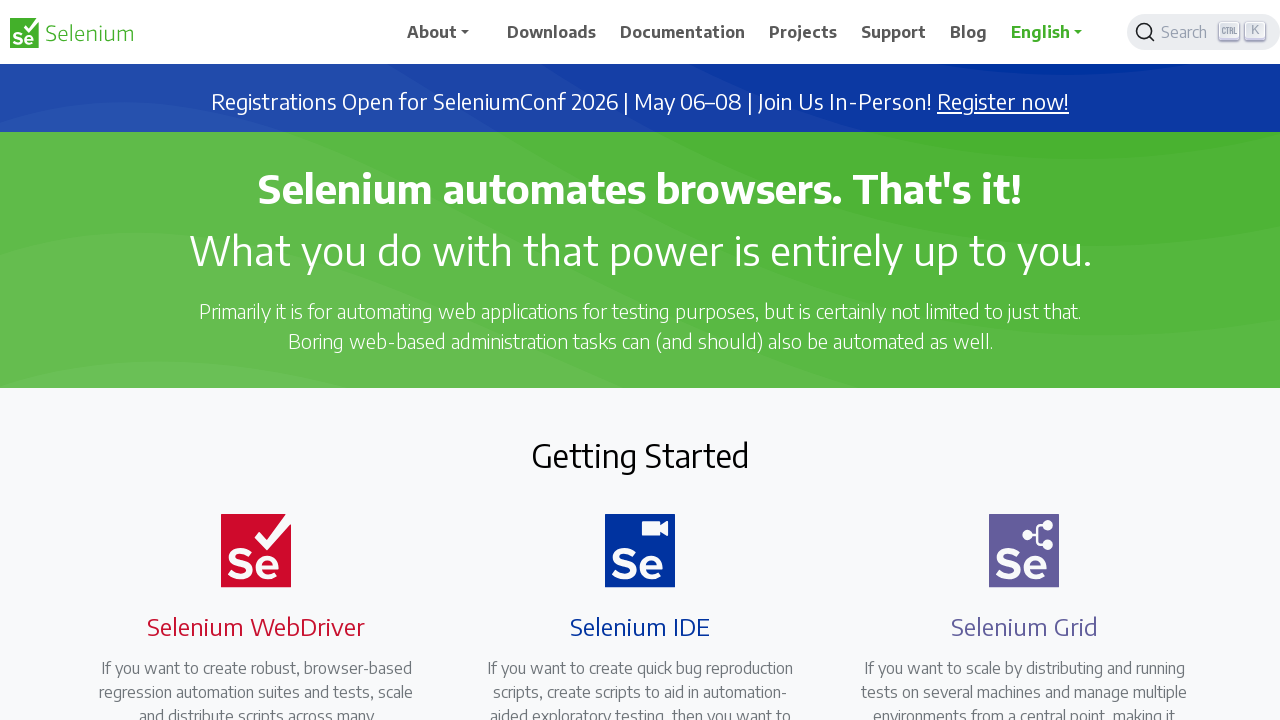

Located the News section element
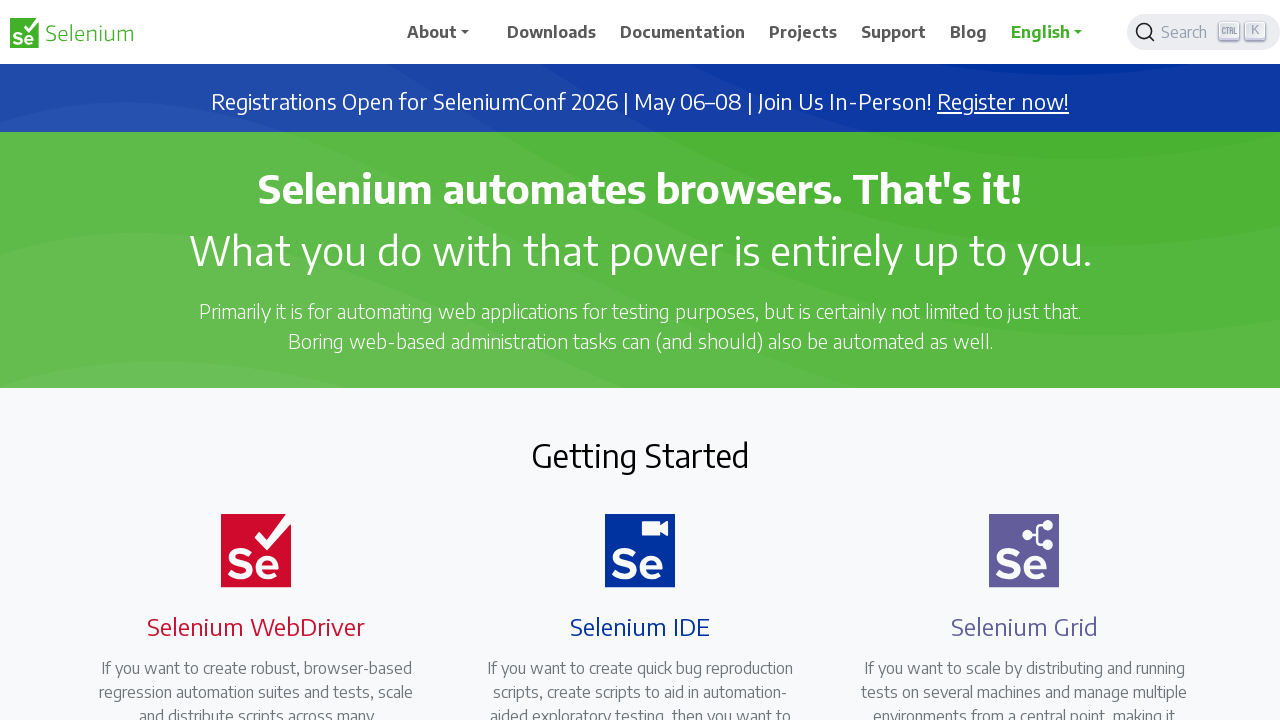

Scrolled to the News section
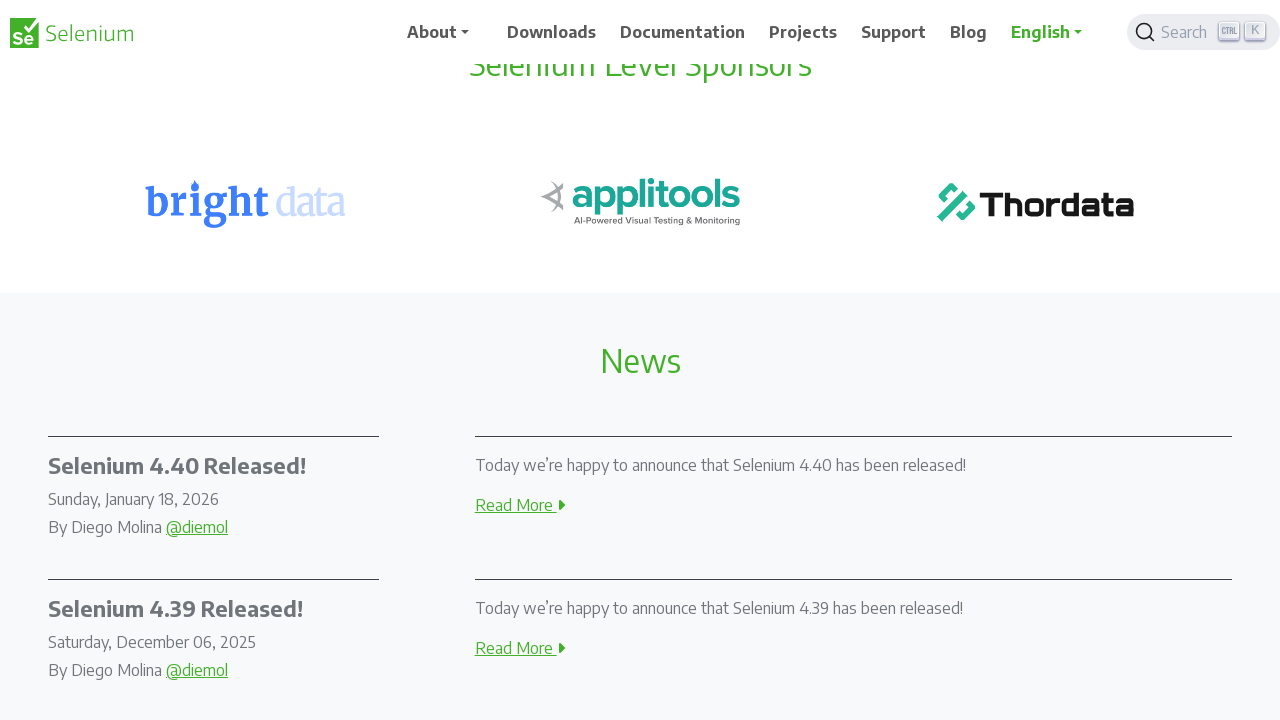

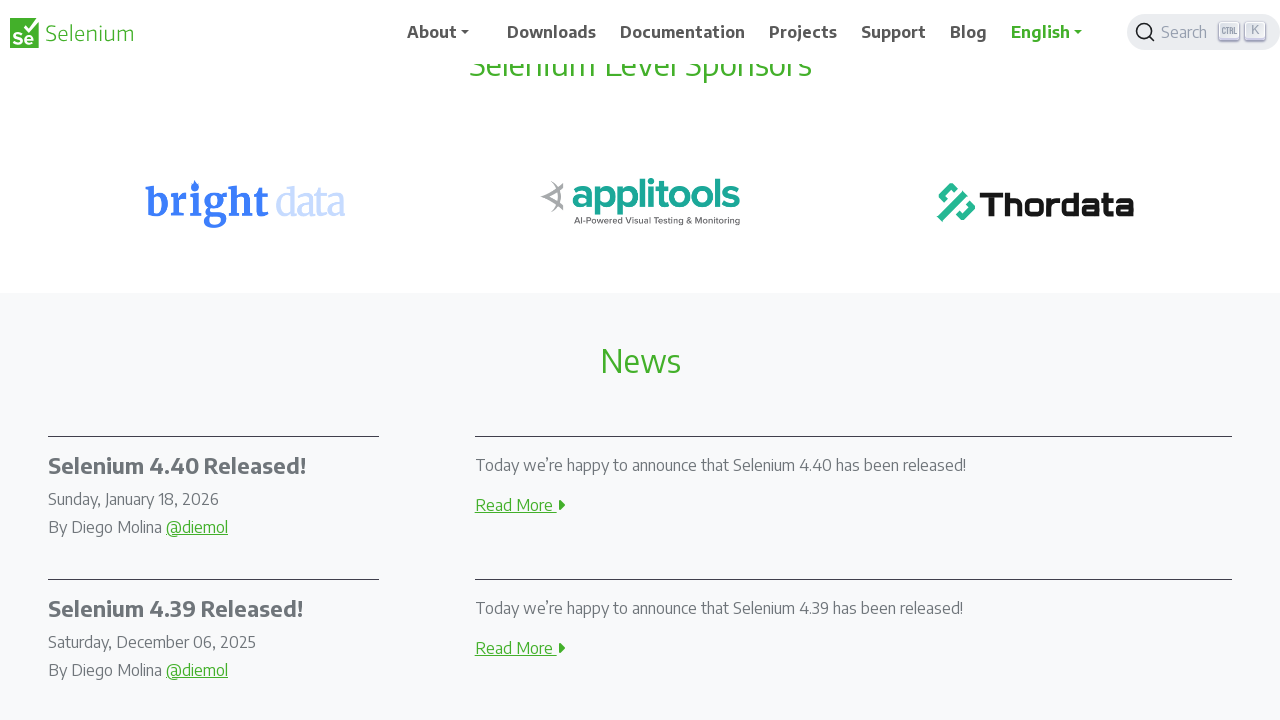